Navigates to GitHub homepage and verifies that link elements are present on the page

Starting URL: https://github.com/

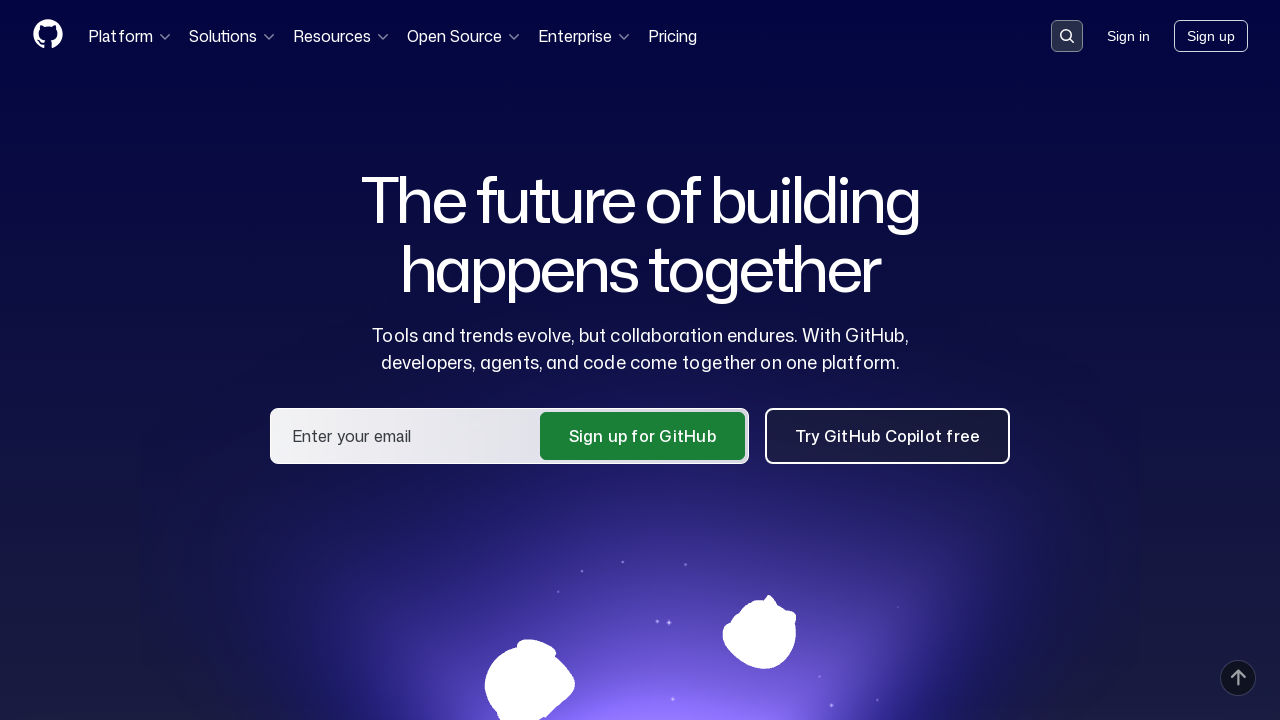

Navigated to GitHub homepage
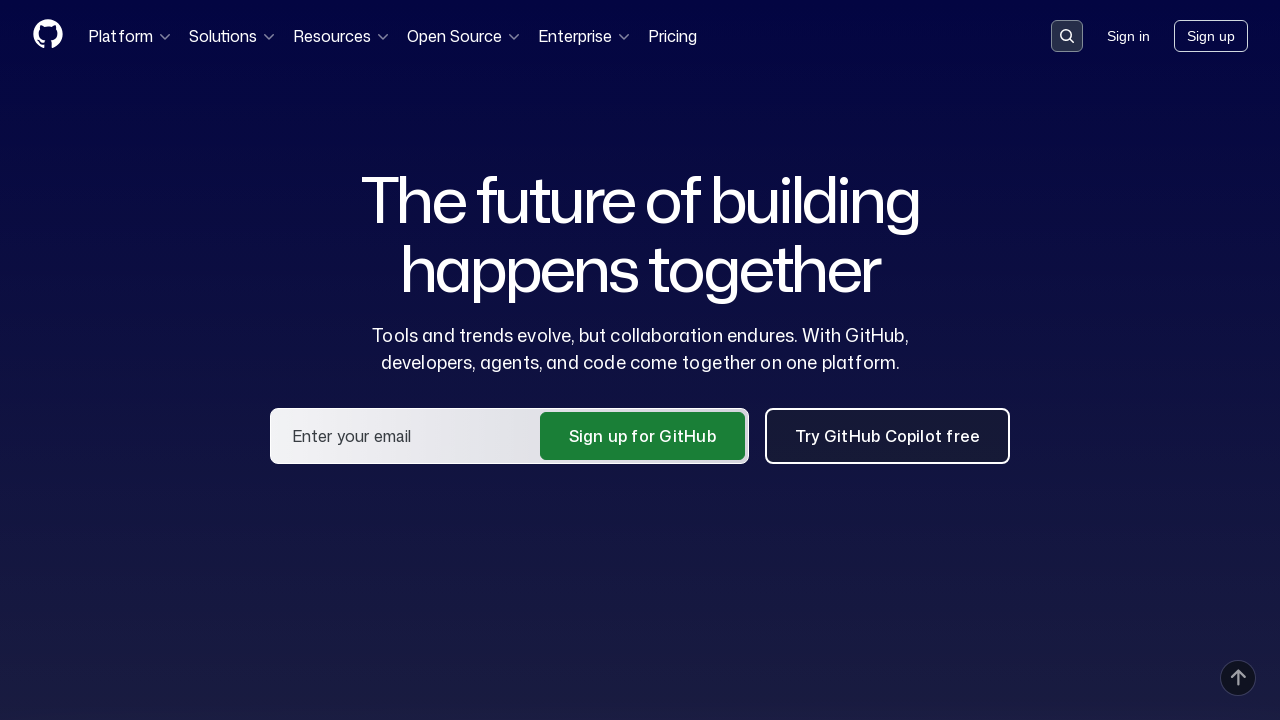

Waited for link elements to be present on the page
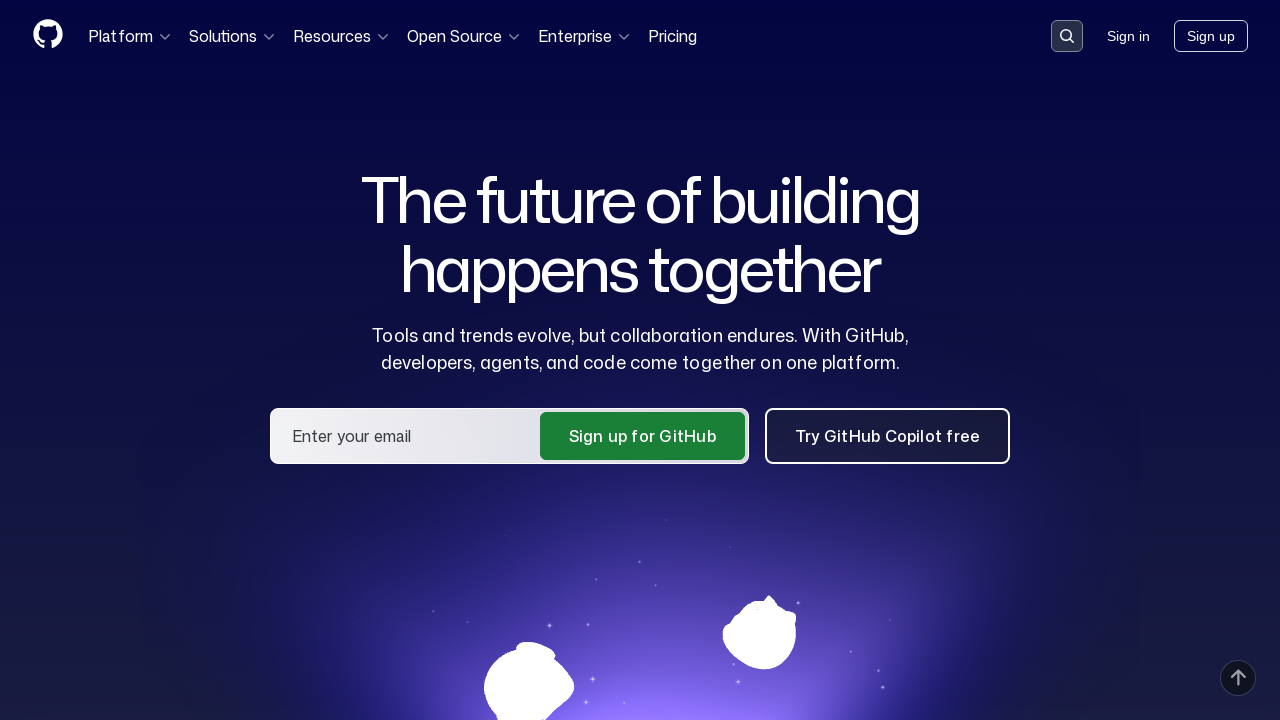

Located all link elements on the page
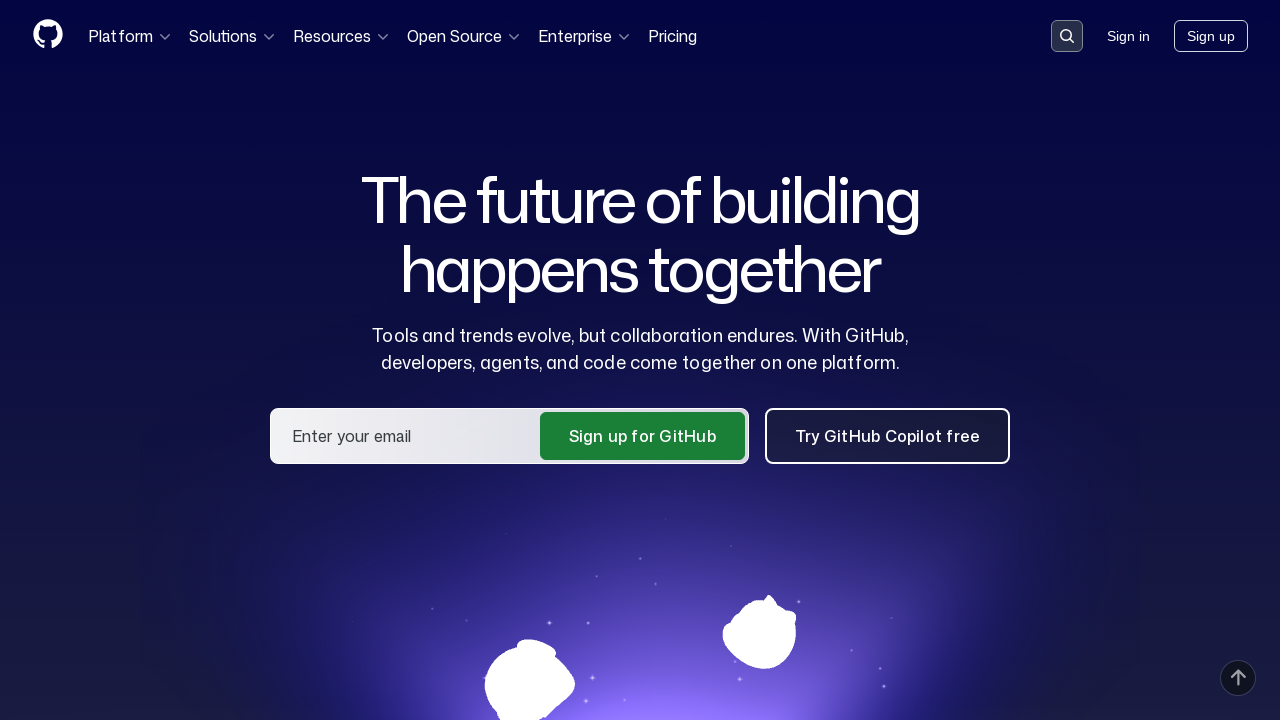

Verified that link elements are present on GitHub homepage
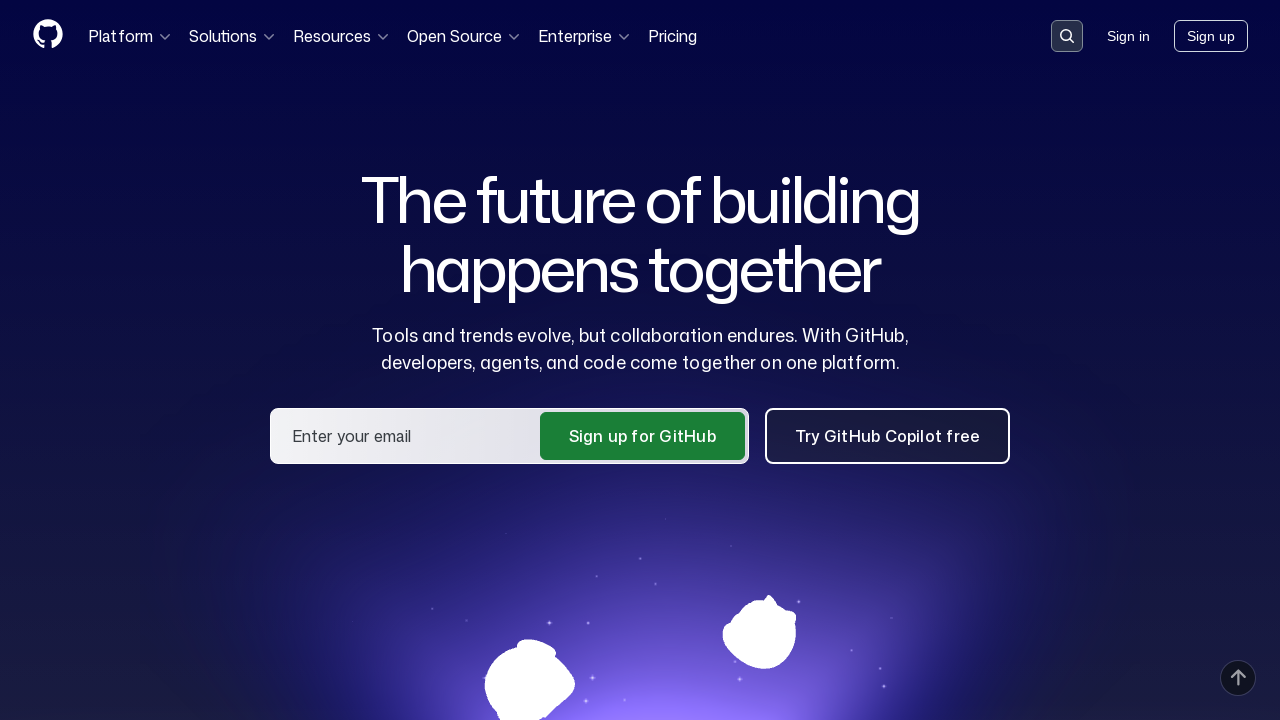

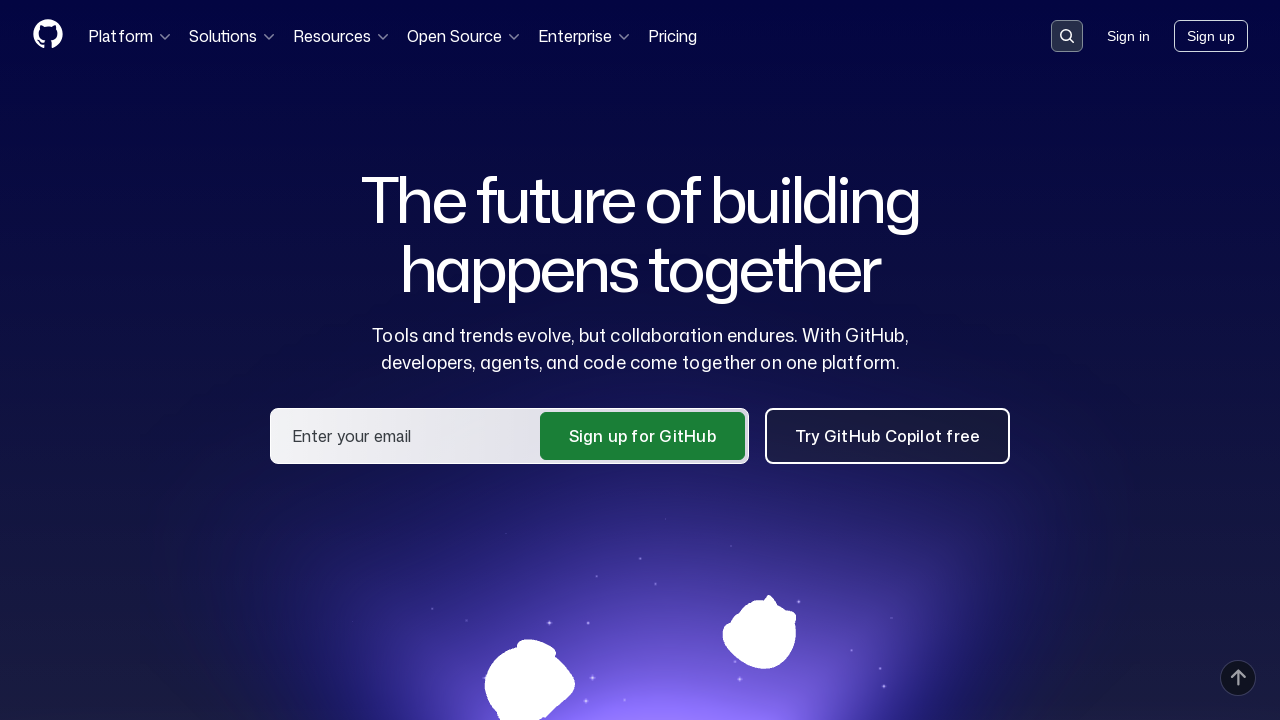